Tests JavaScript alert handling by clicking a button to trigger an alert and accepting it

Starting URL: https://the-internet.herokuapp.com/javascript_alerts

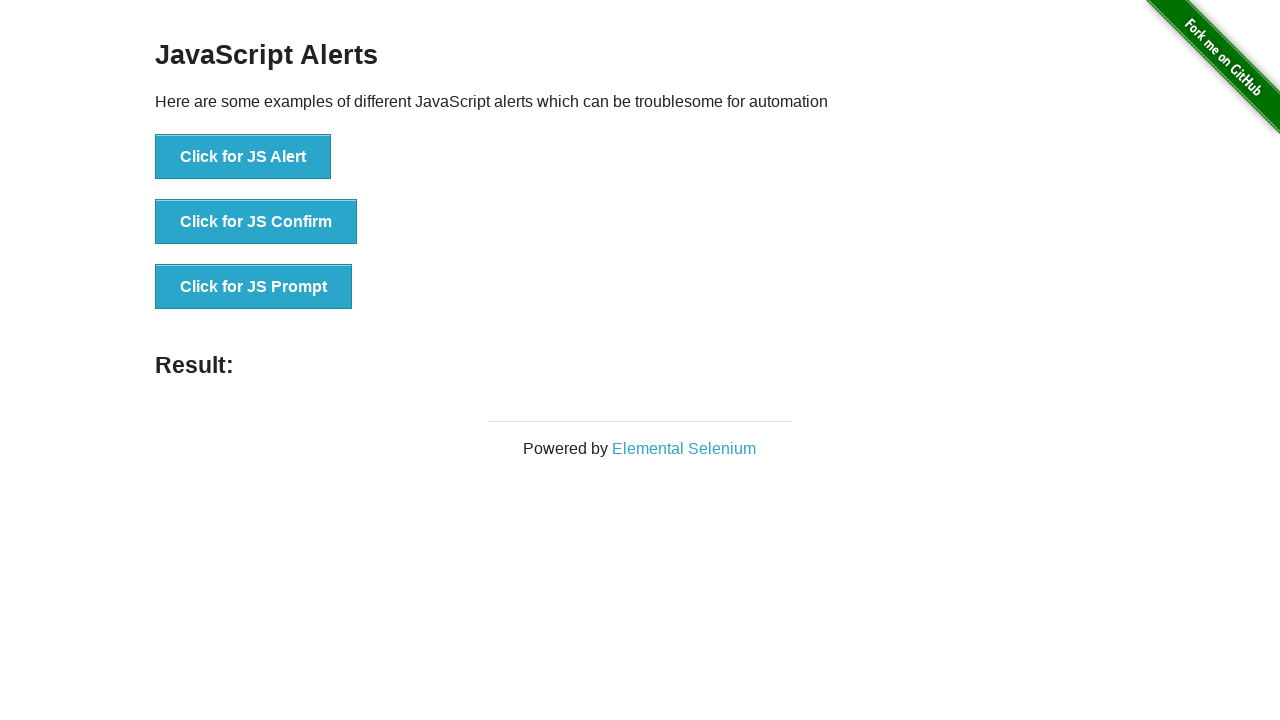

Clicked first button in list to trigger JavaScript alert at (243, 157) on xpath=(//ul//li//button)[1]
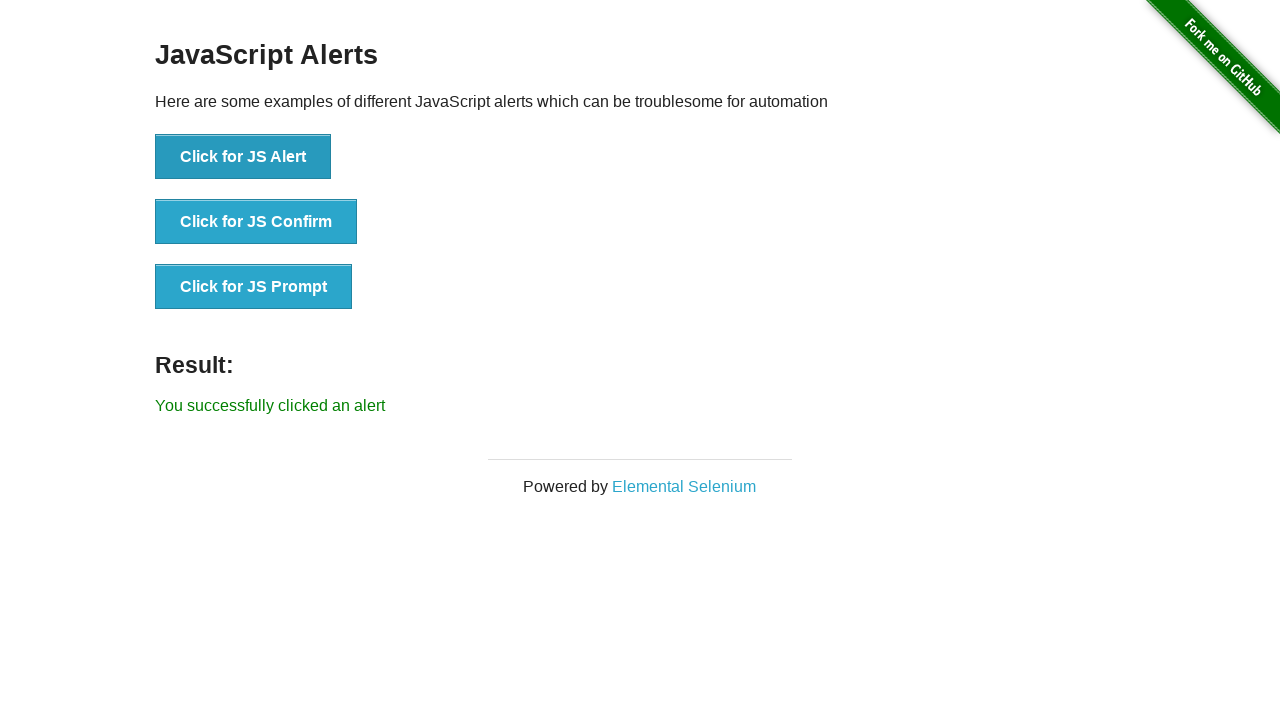

Registered dialog handler to accept alerts
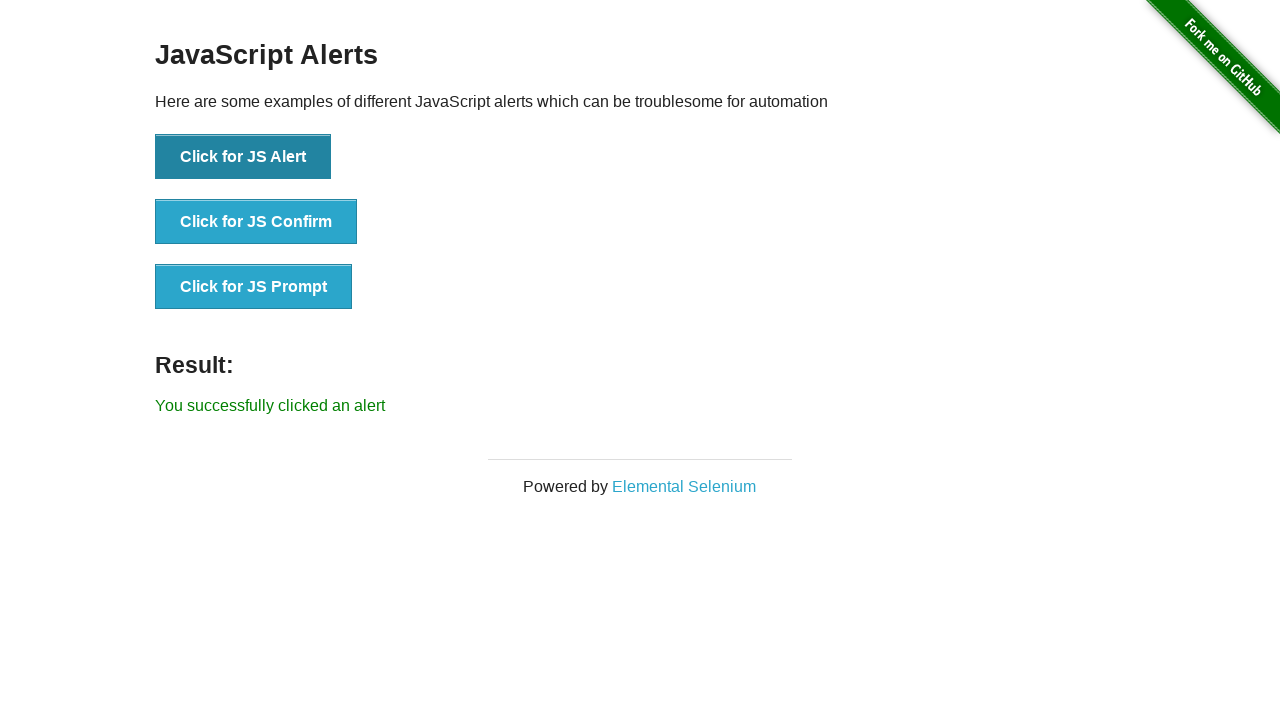

Registered one-time dialog handler to accept next alert
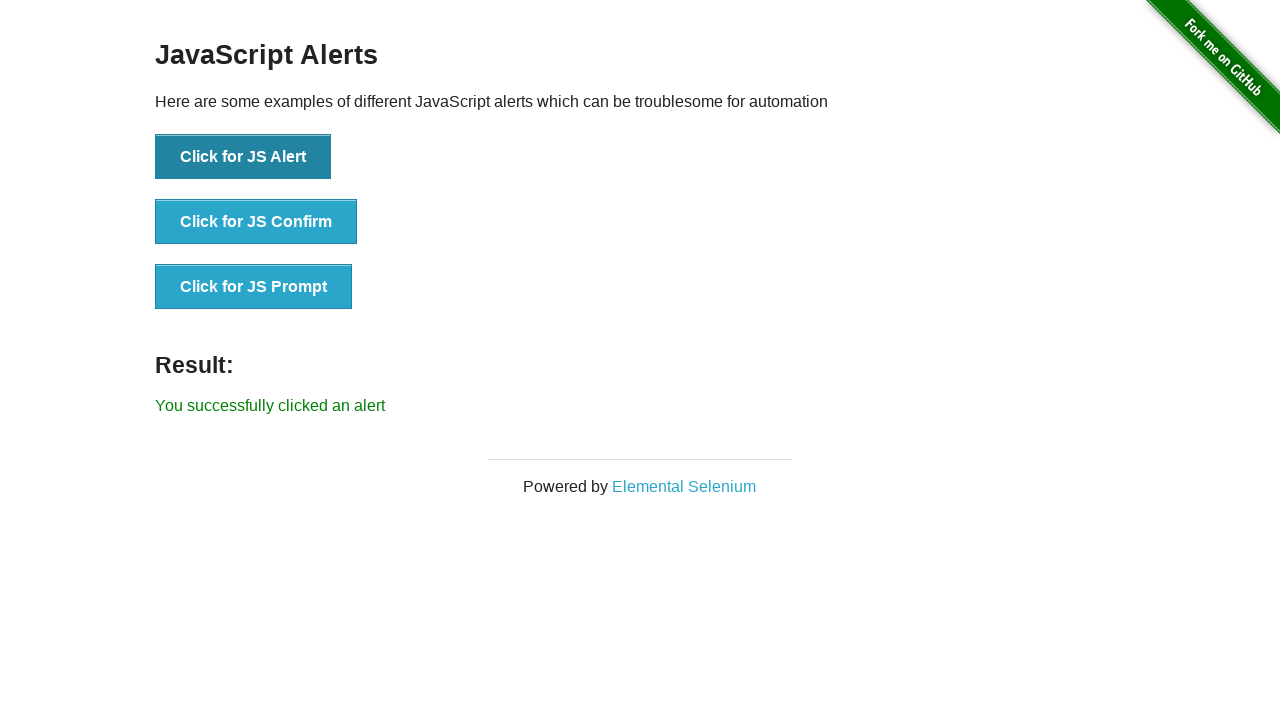

Clicked first button to trigger alert and accepted it at (243, 157) on xpath=(//ul//li//button)[1]
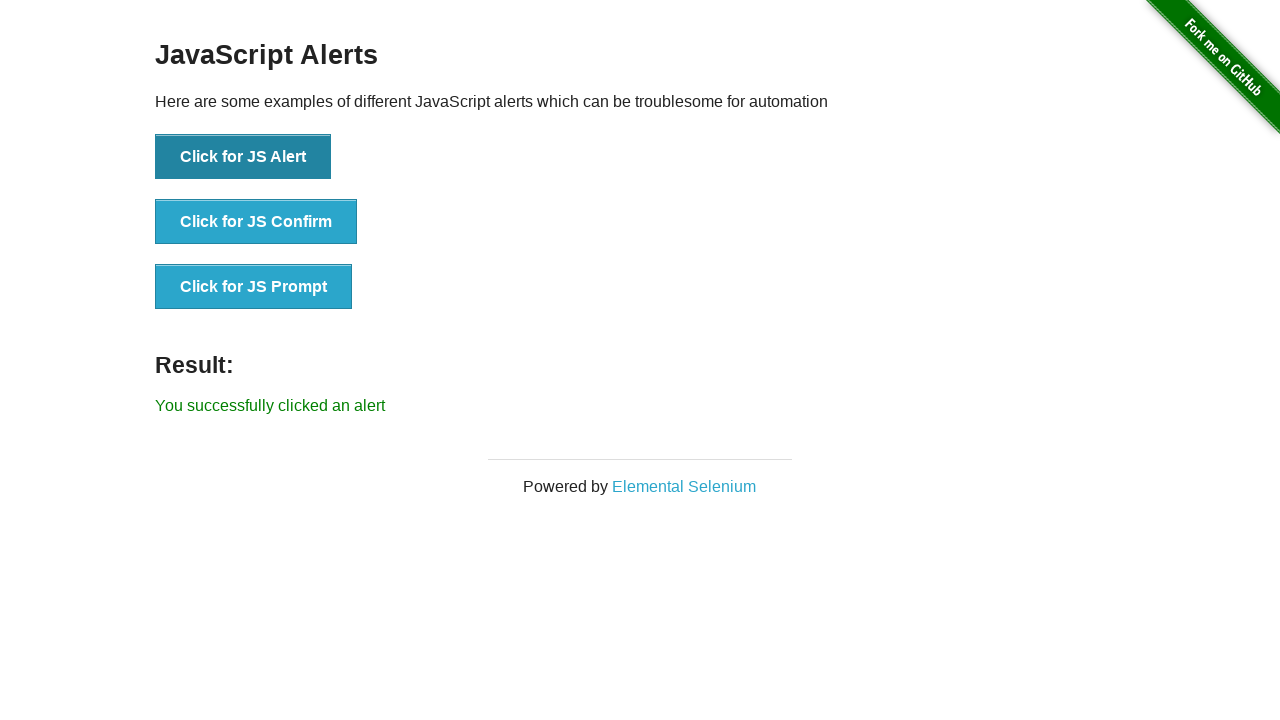

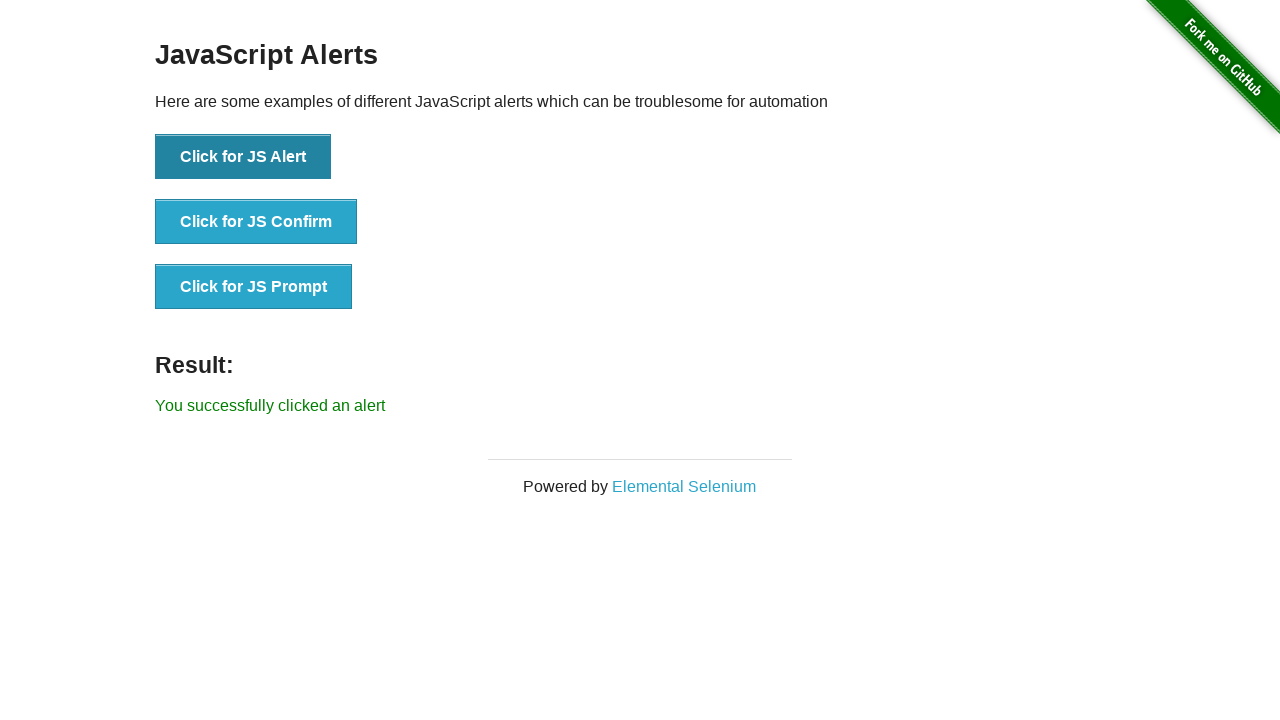